Tests implicit wait functionality by clicking a button that dynamically adds an element and verifying the new element has the correct class

Starting URL: https://www.selenium.dev/selenium/web/dynamic.html

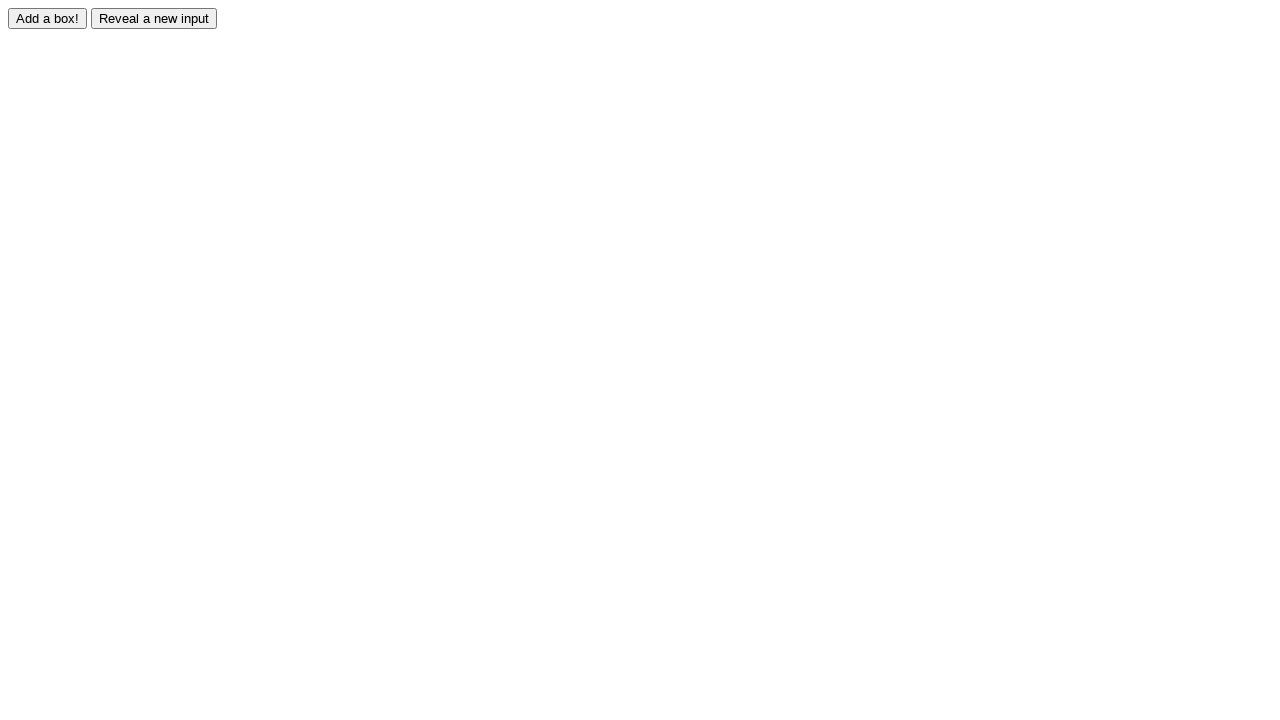

Navigated to dynamic.html page
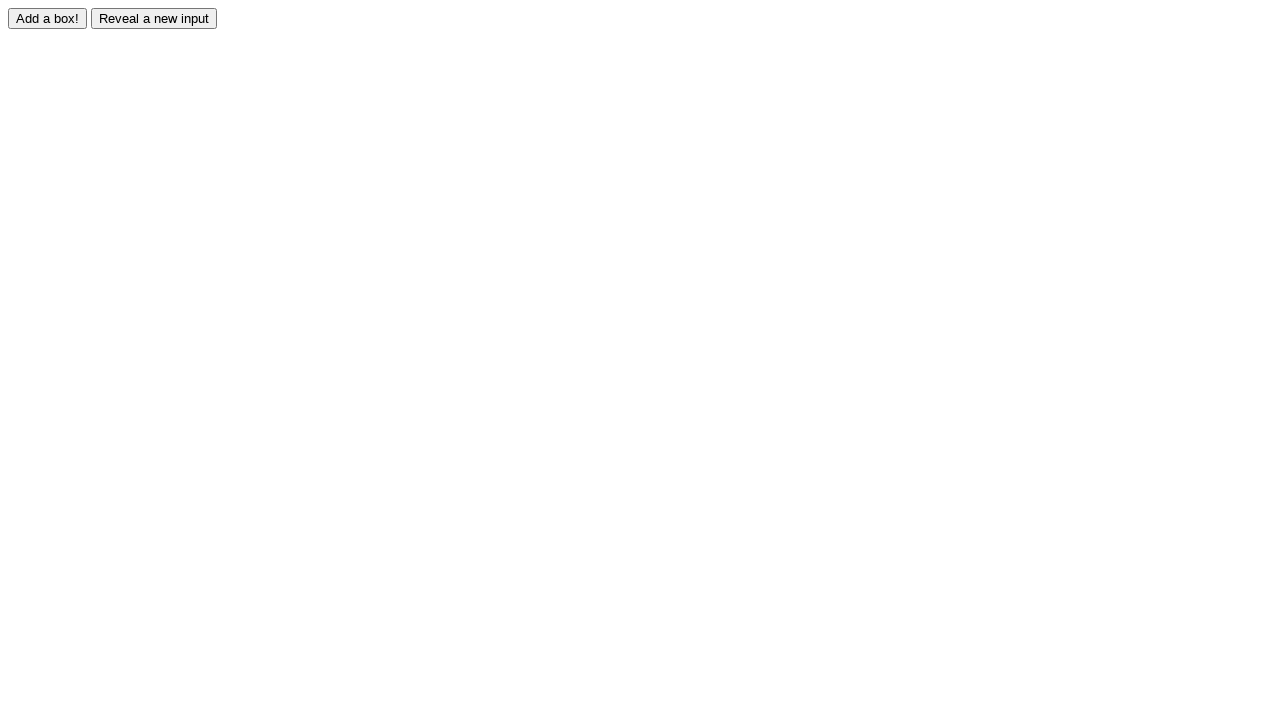

Clicked the adder button to trigger dynamic element creation at (48, 18) on #adder
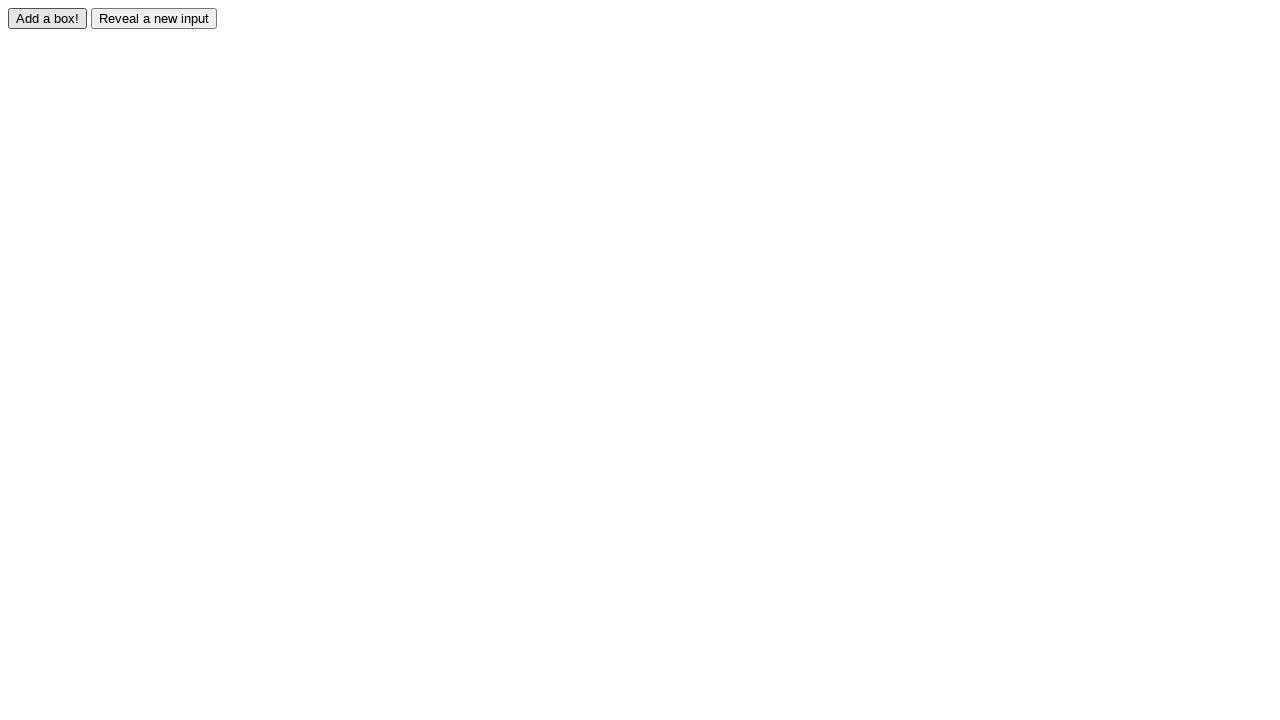

Waited for dynamically added element #box0 to appear
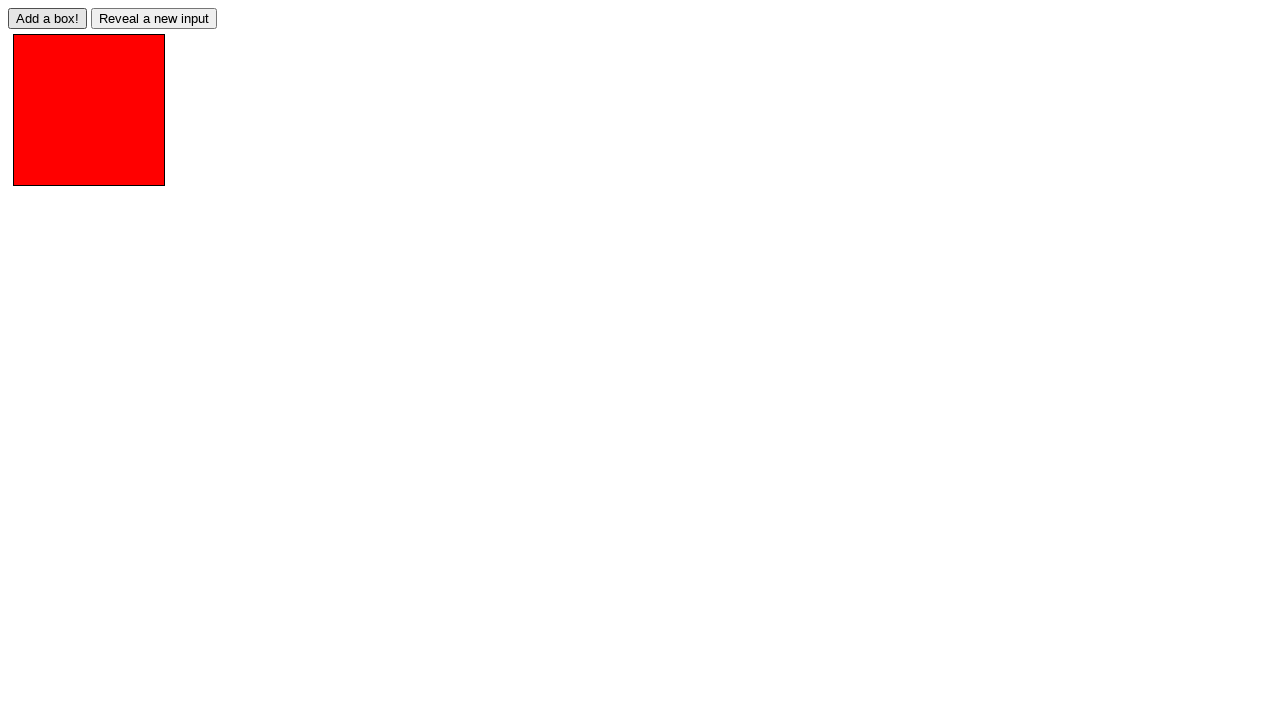

Verified that element #box0 has the 'redbox' class
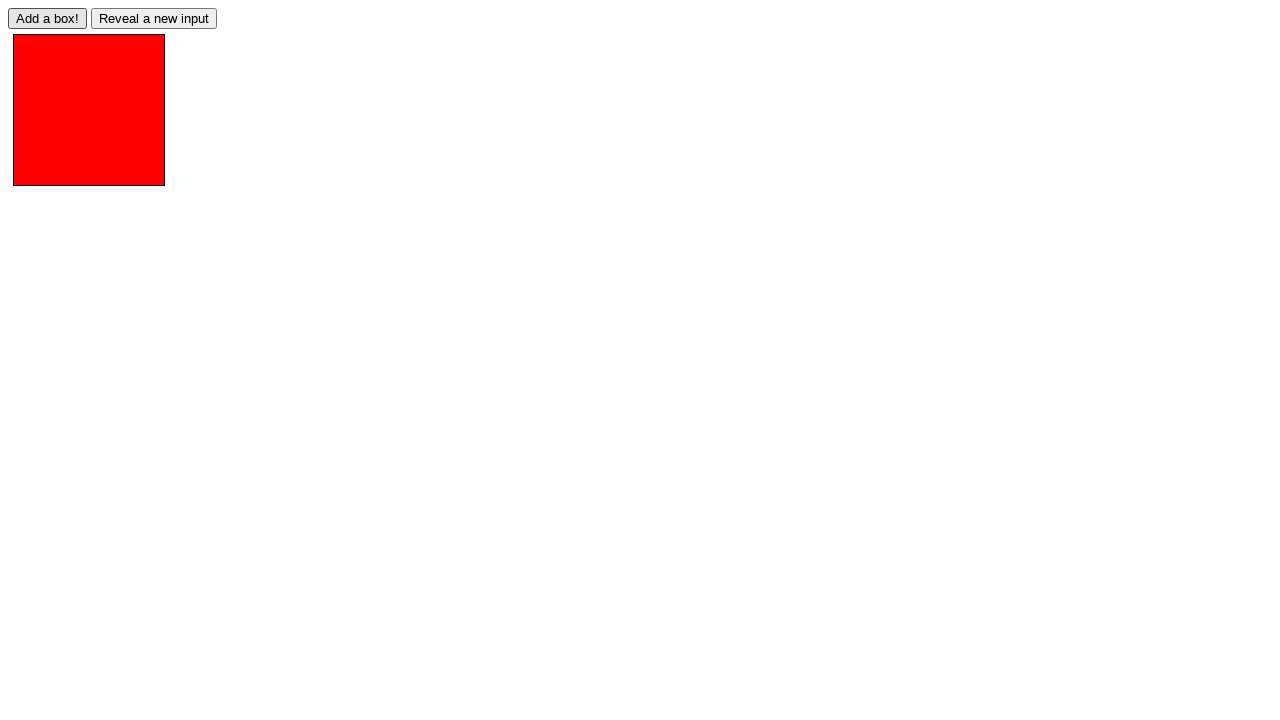

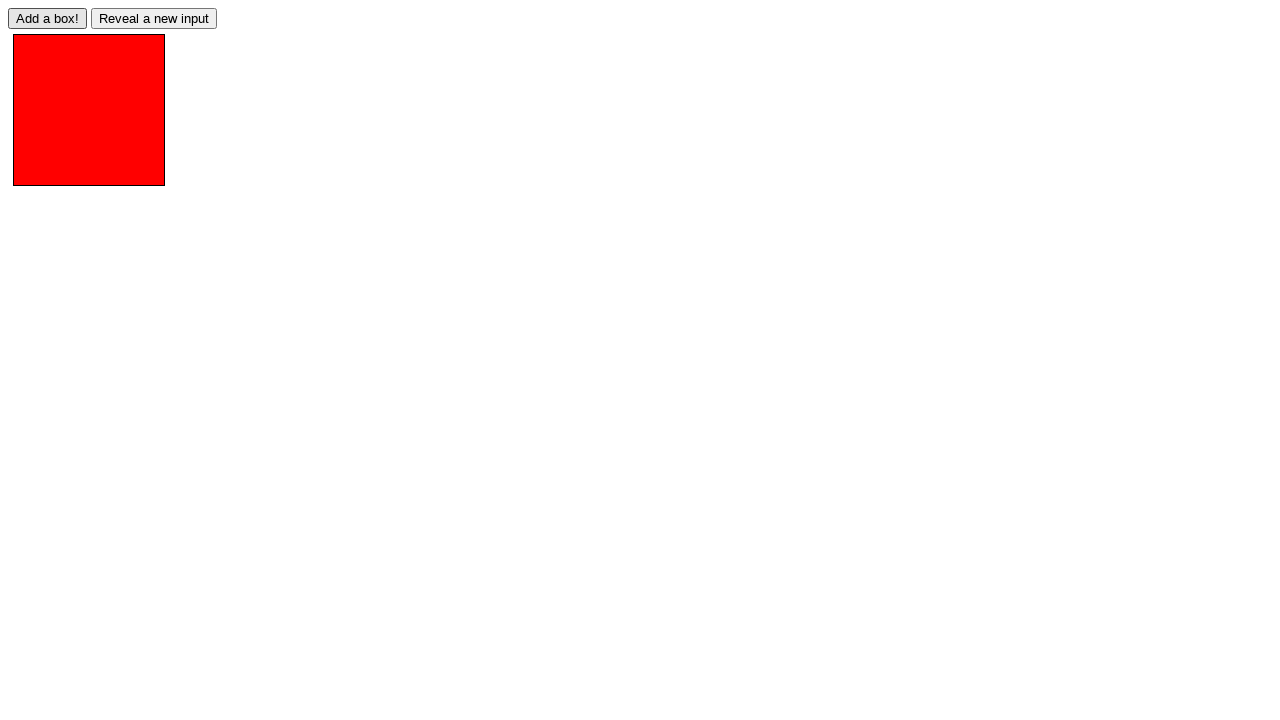